Tests adding a todo item, checking it as complete, and verifying the counter shows zero items left

Starting URL: https://oalmhage.github.io/todoMVC/

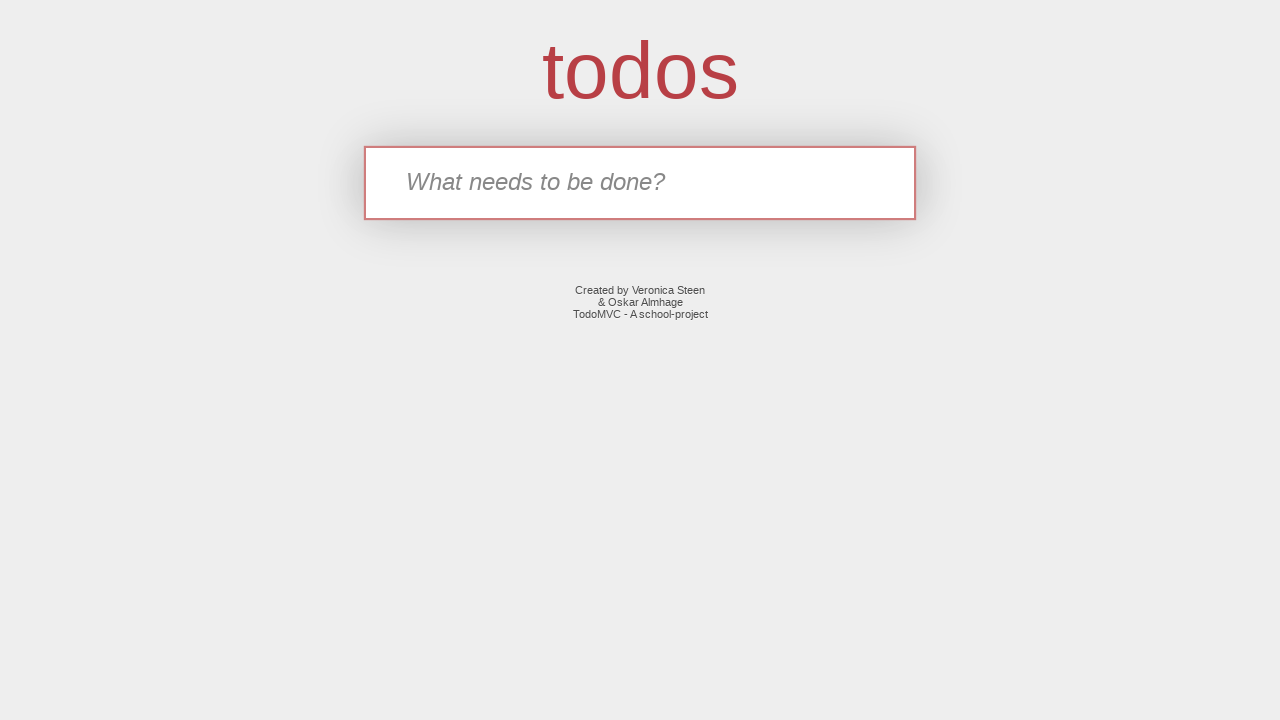

Filled todo input field with 'Snuggle Baby Yoda' on internal:attr=[placeholder="What needs to be done?"i]
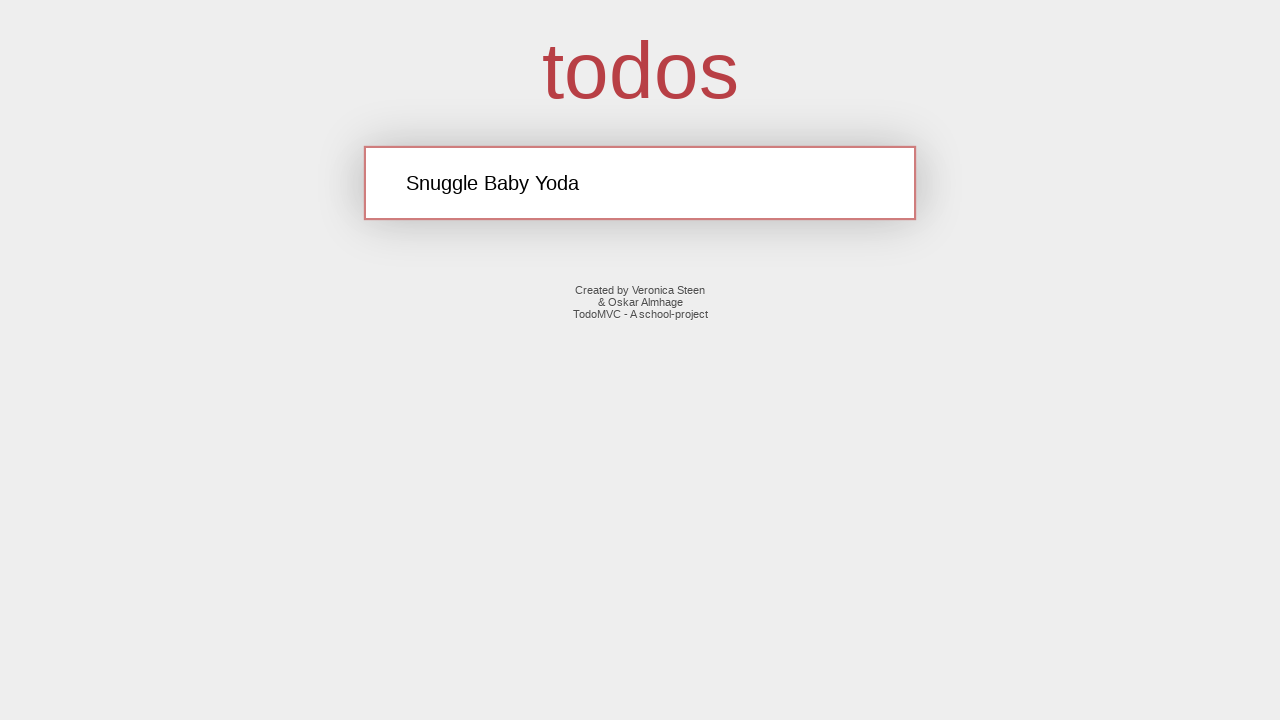

Pressed Enter to add todo item on internal:attr=[placeholder="What needs to be done?"i]
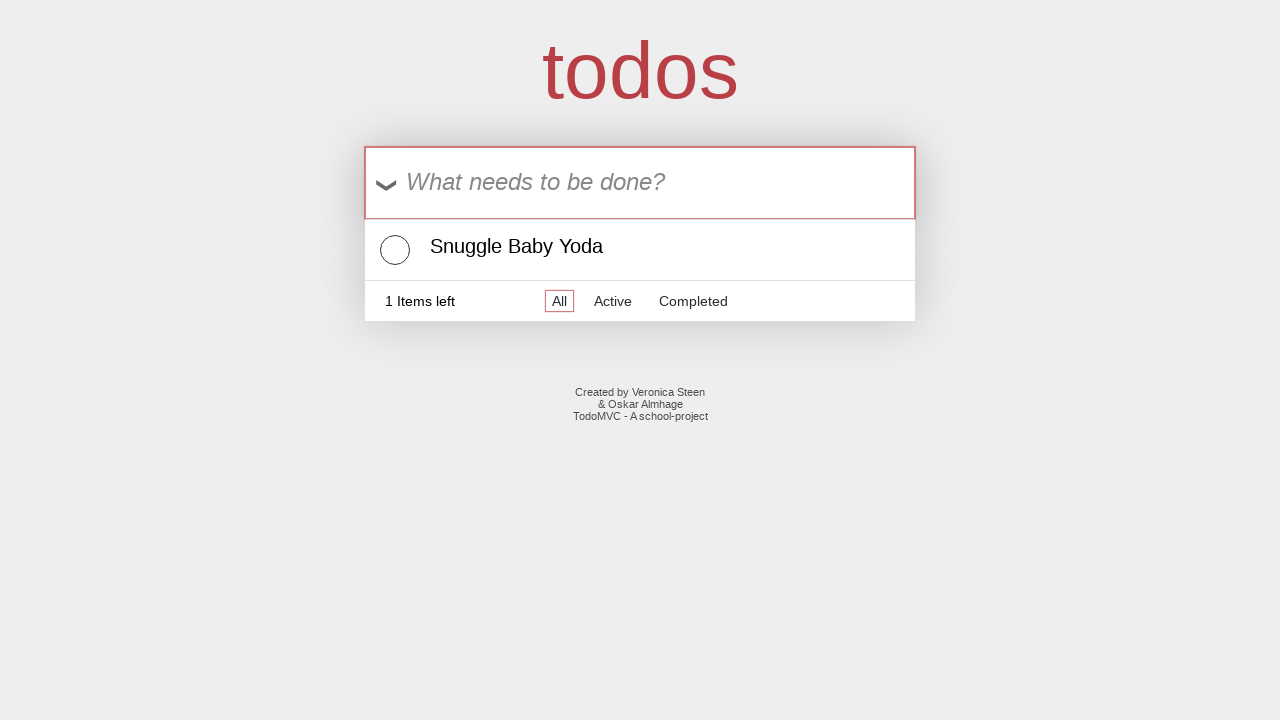

Todo item appeared in checklist
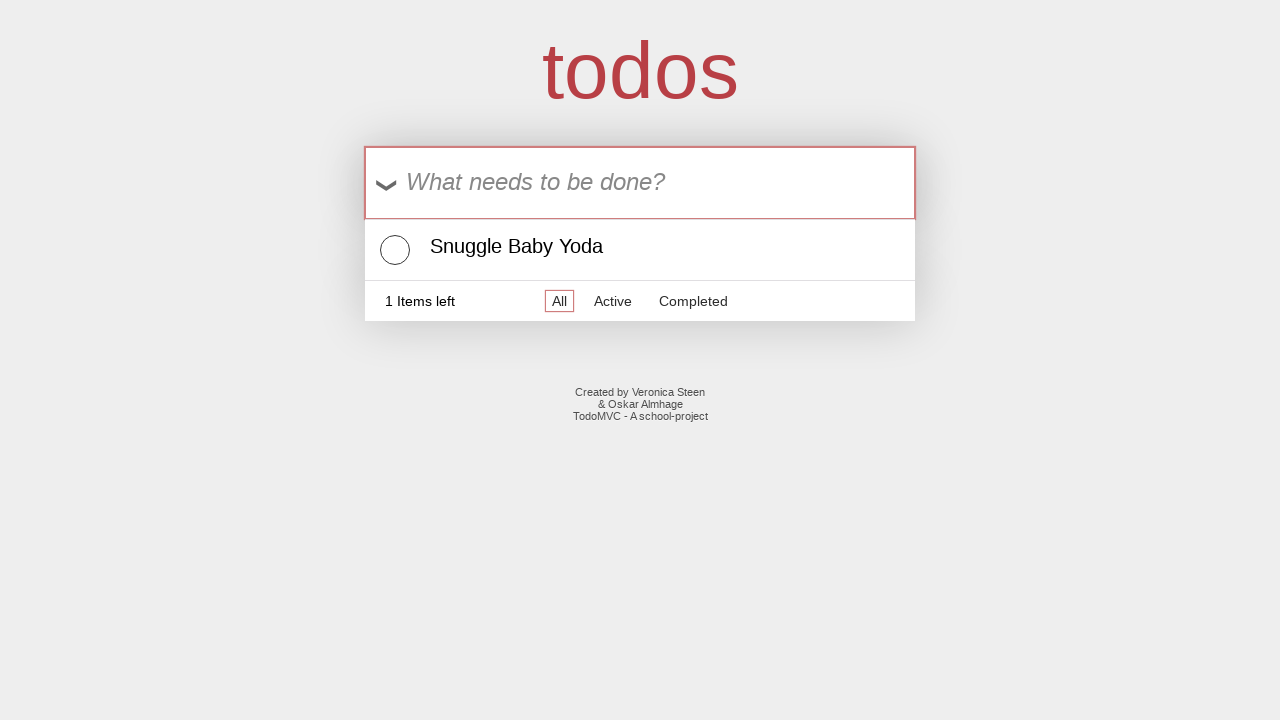

Clicked checkbox to mark todo as complete at (395, 250) on .li-checkbox
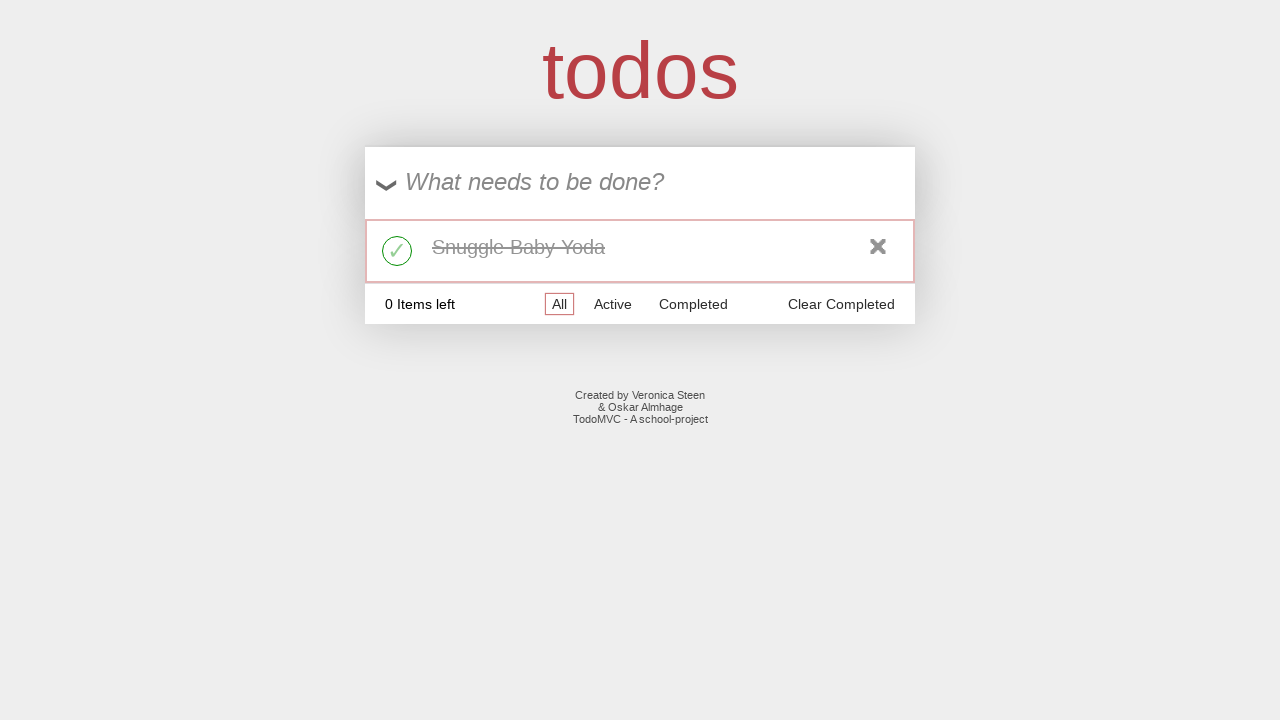

Verified counter element is present showing zero items left
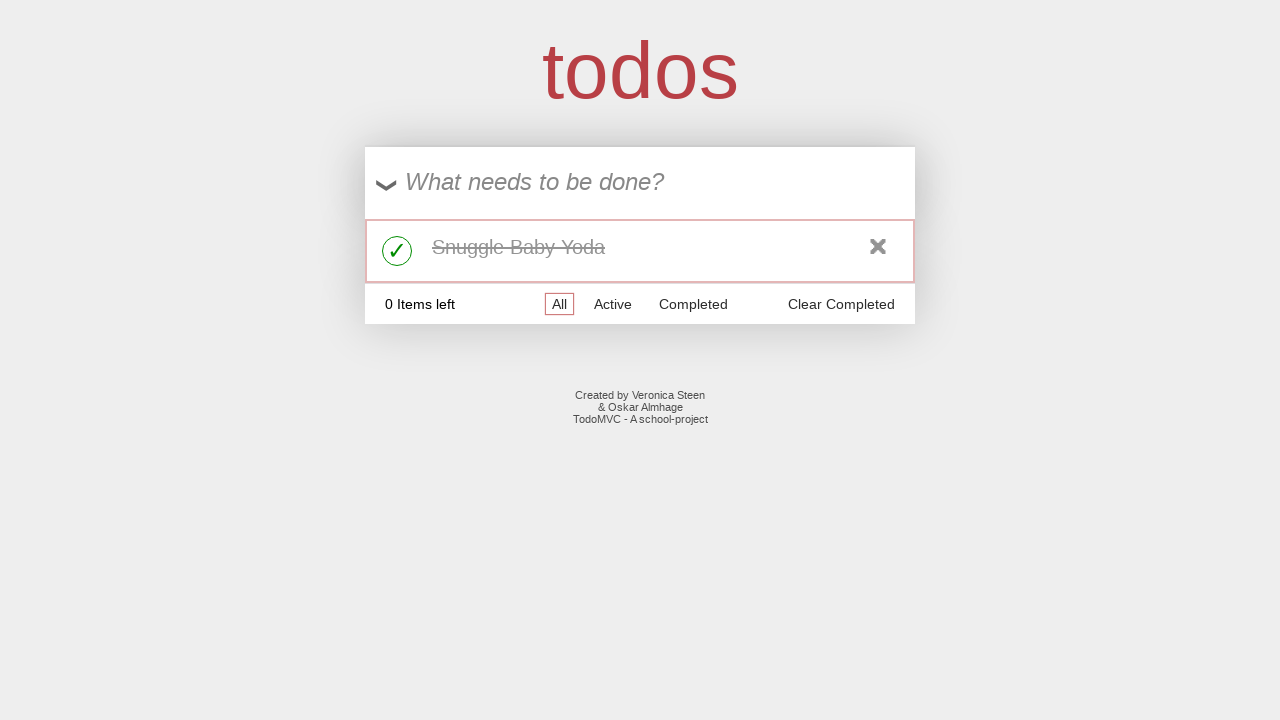

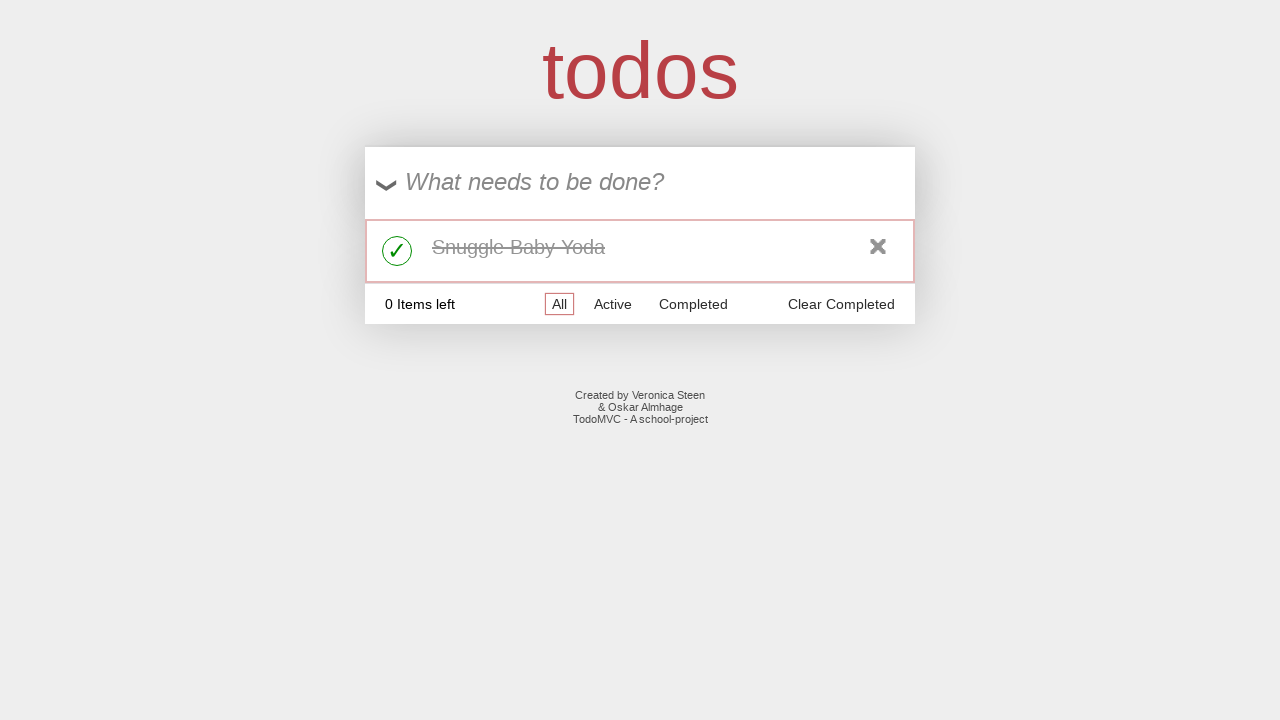